Navigates to Syntax Projects website, opens the Simple Form Demo page, enters a message in the input field and clicks the Show Message button

Starting URL: https://www.syntaxprojects.com/

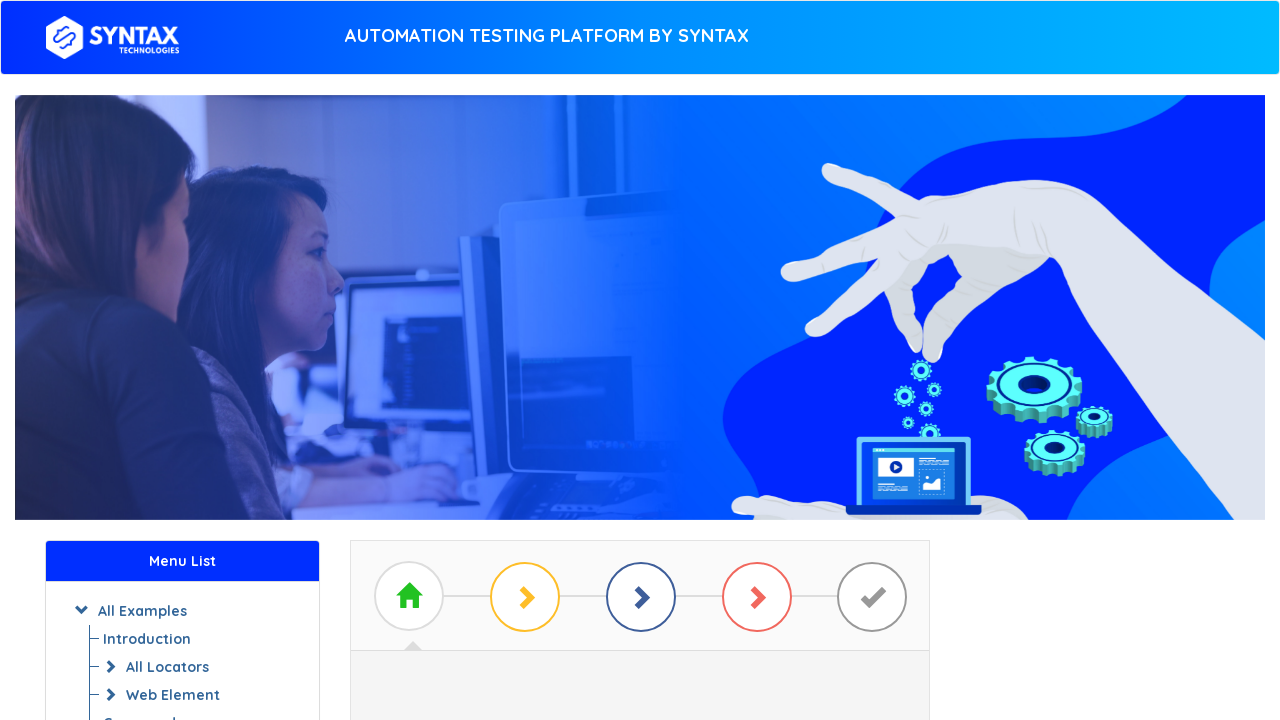

Navigated to Syntax Projects website
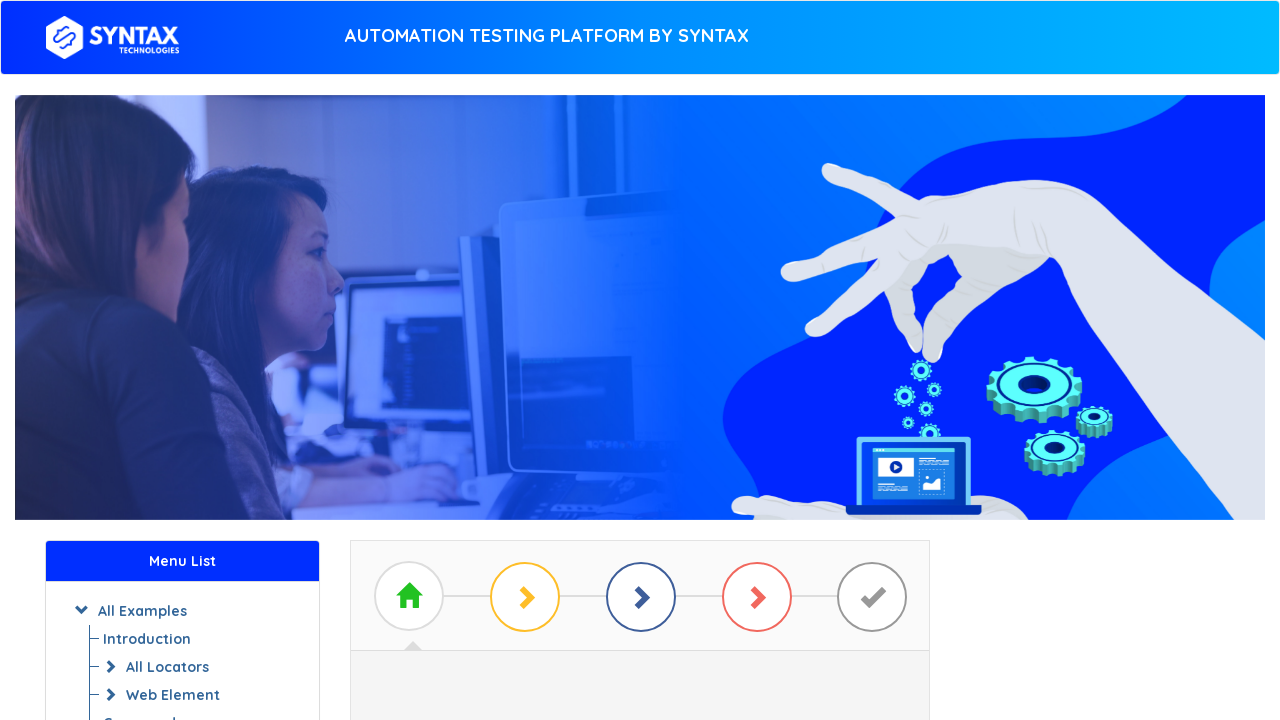

Clicked the practice button at (640, 372) on a[id*='btn_b']
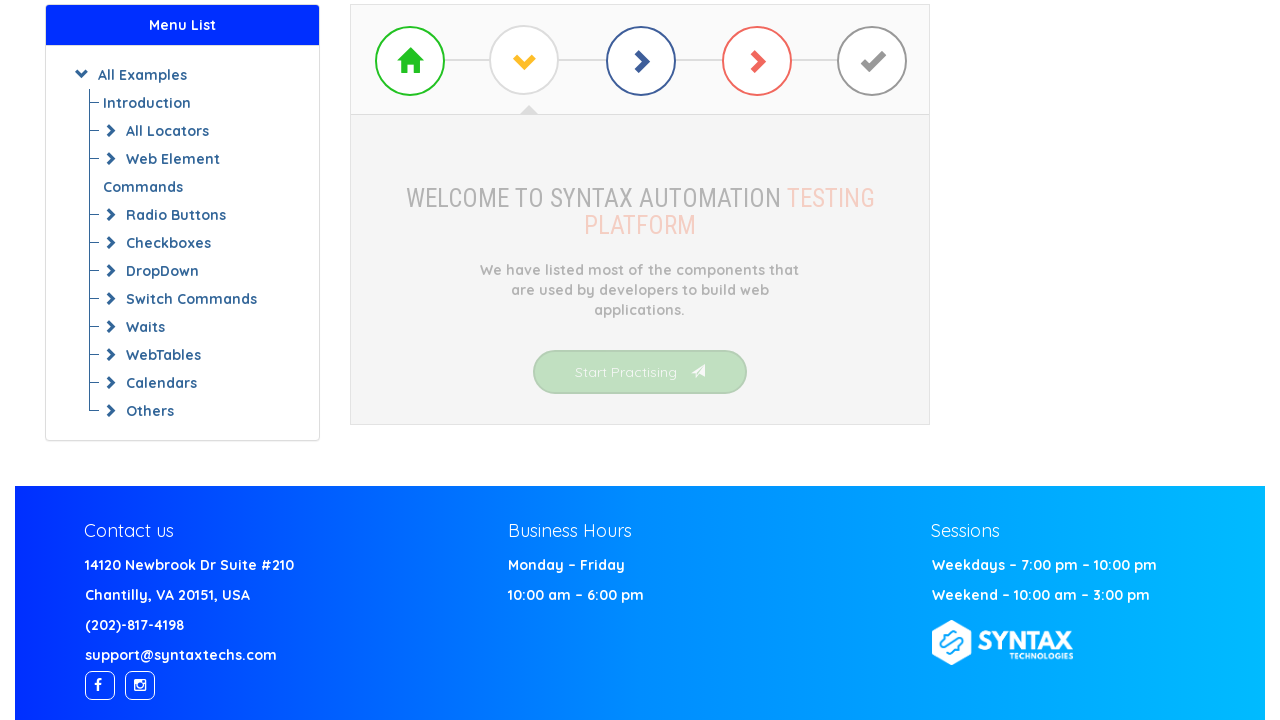

Clicked on Simple Form Demo link at (640, 373) on a.list-group-item:has-text('Simple Form Demo')
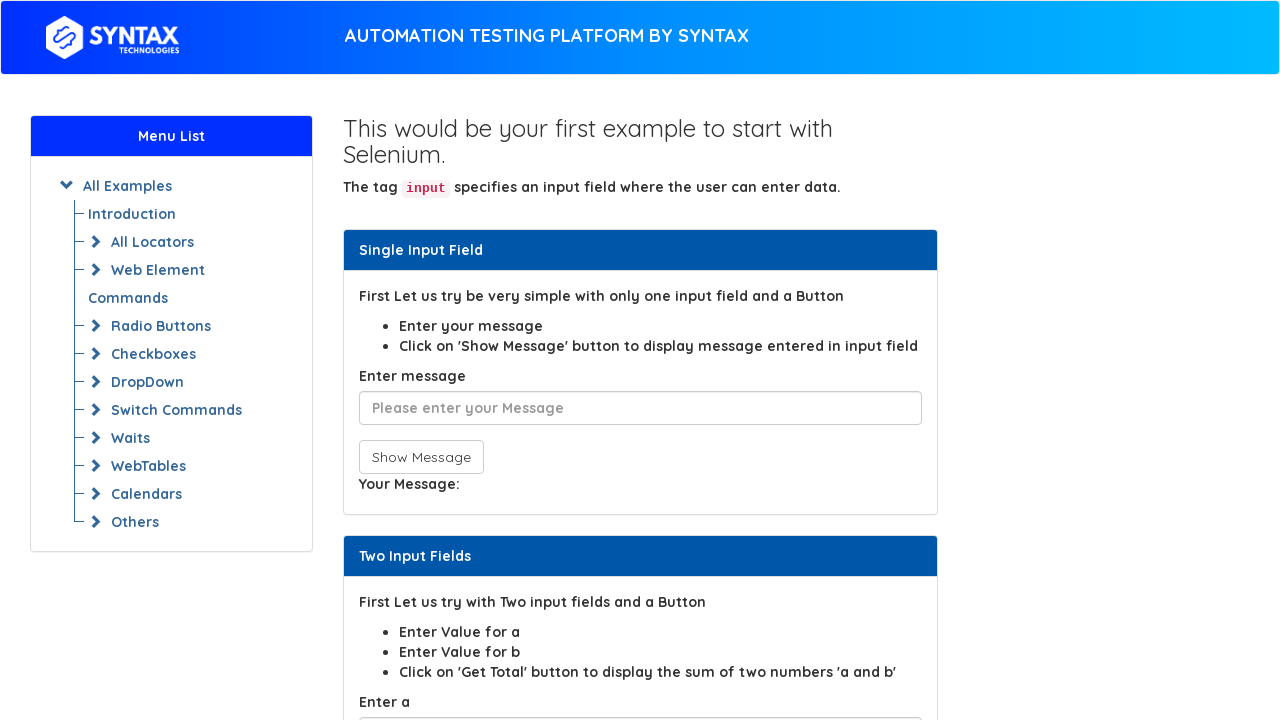

Entered 'Hello' message in the input field on #user-message
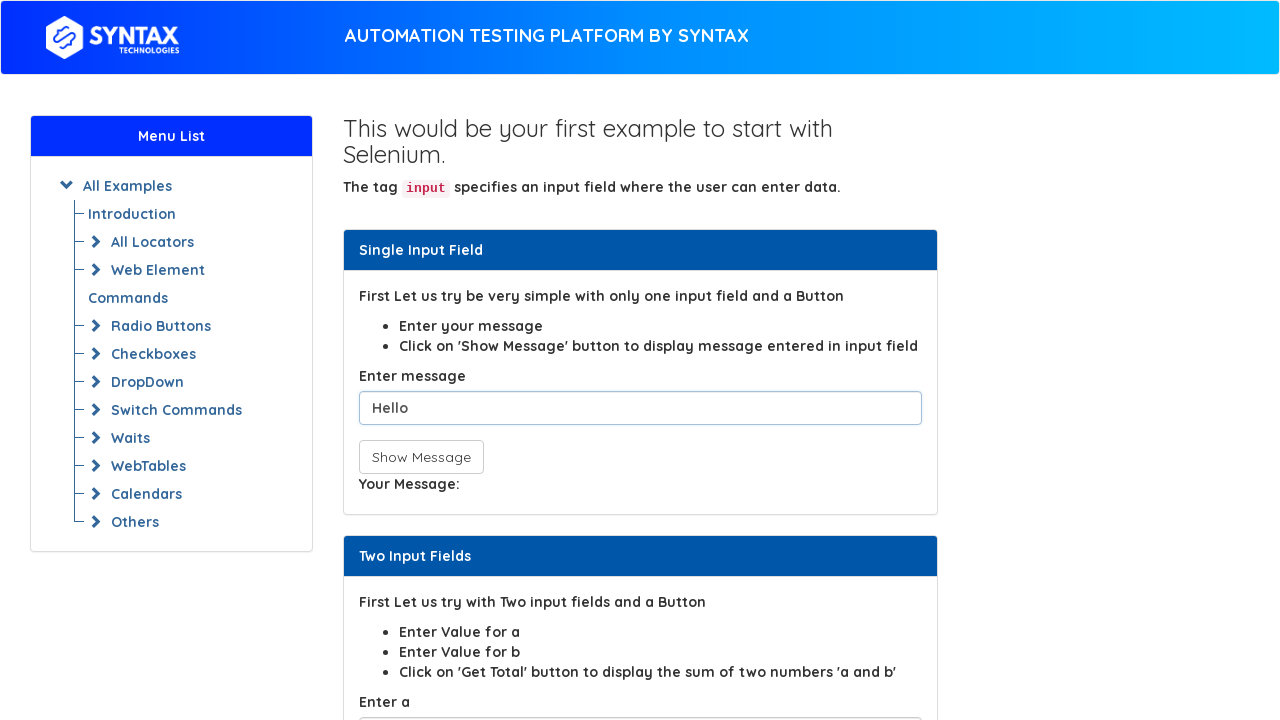

Clicked the Show Message button at (421, 457) on button:has-text('Show Message')
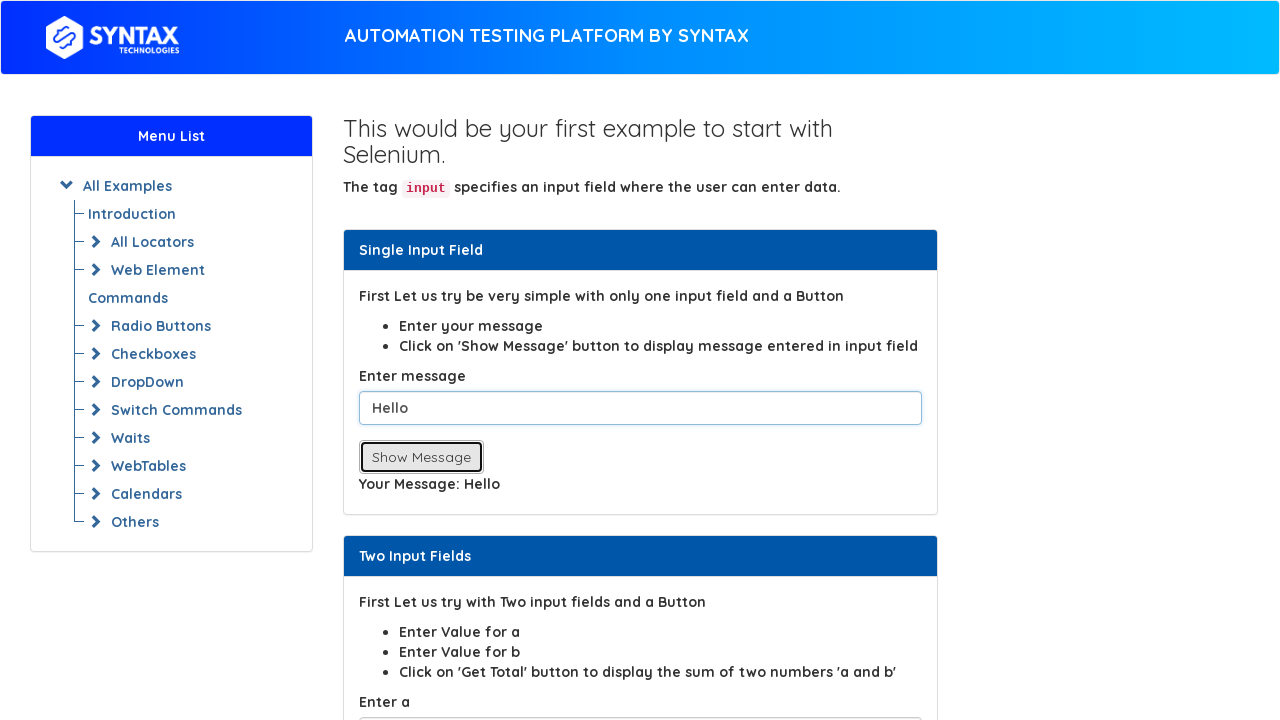

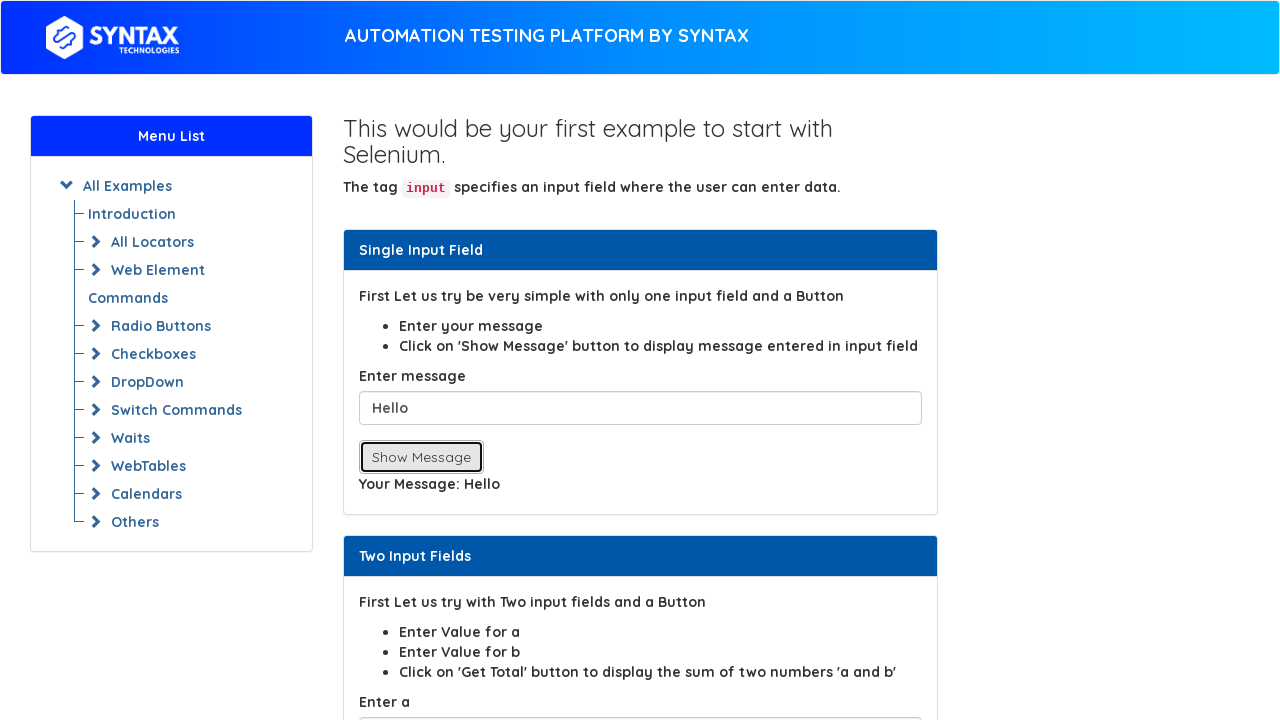